Tests tooltip functionality by hovering over a button element to trigger a tooltip display

Starting URL: https://demoqa.com/tool-tips

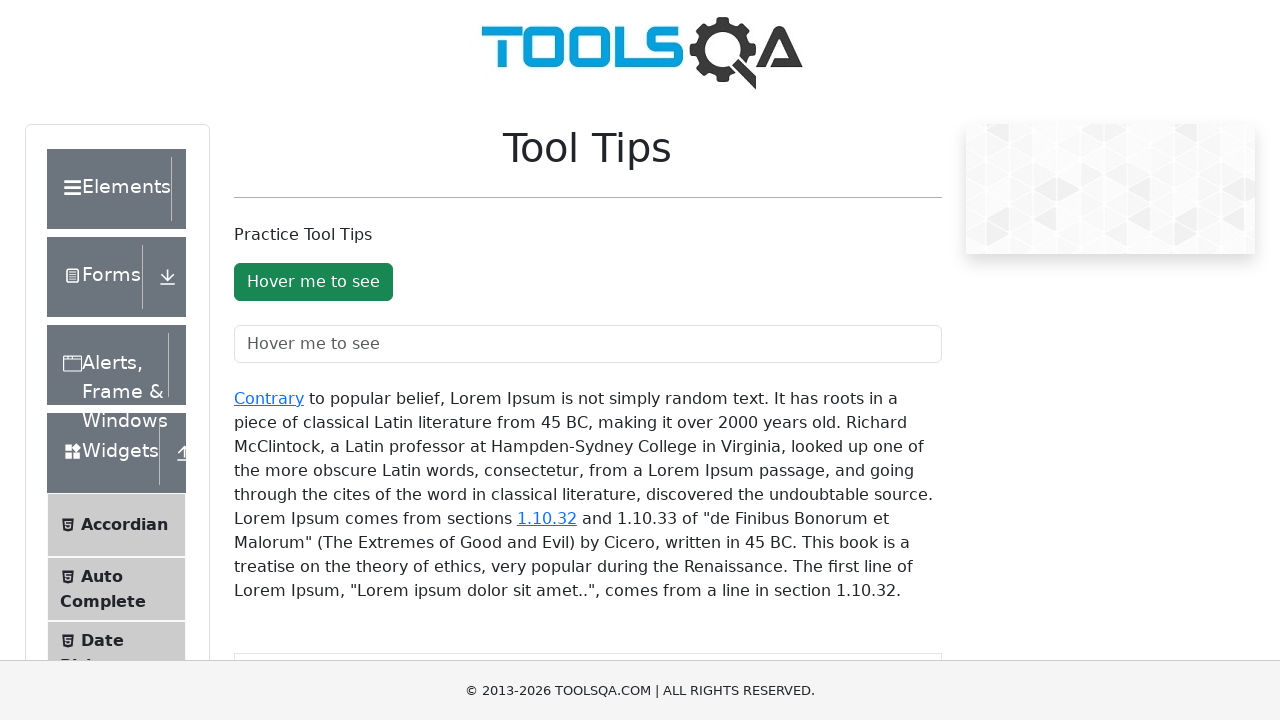

Tooltip button element loaded and ready
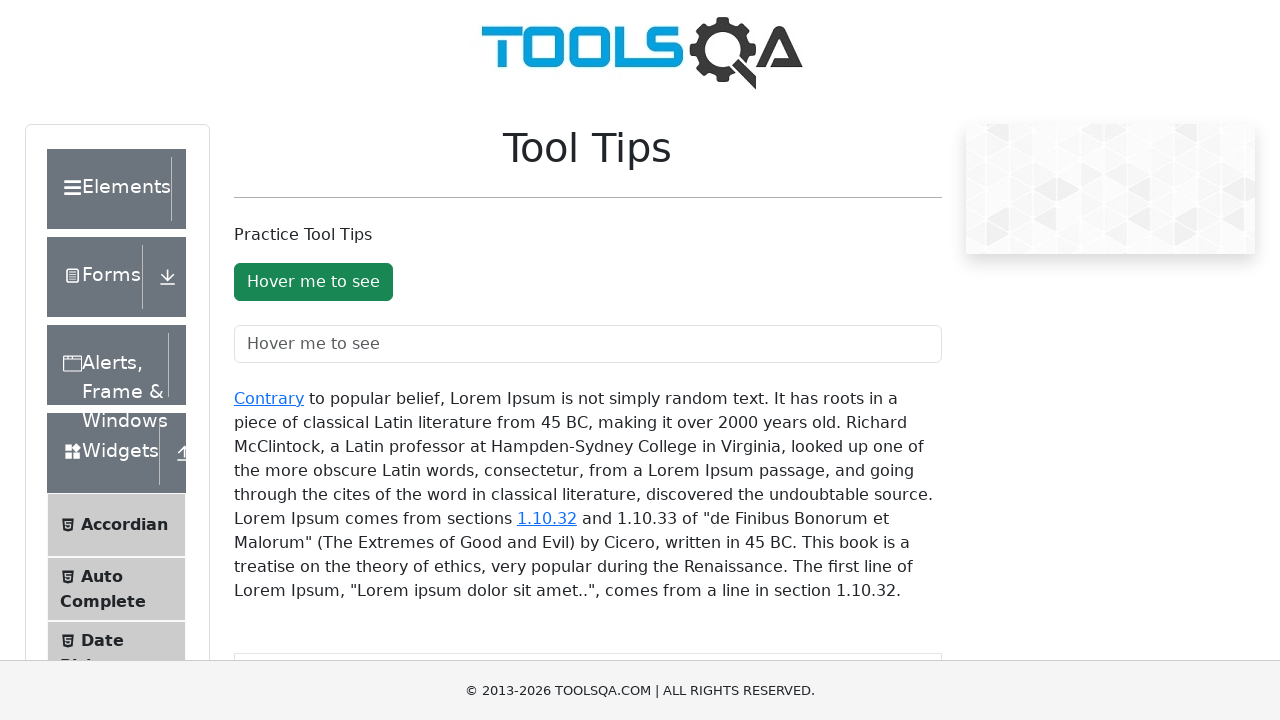

Hovered over tooltip button to trigger tooltip display at (313, 282) on #toolTipButton
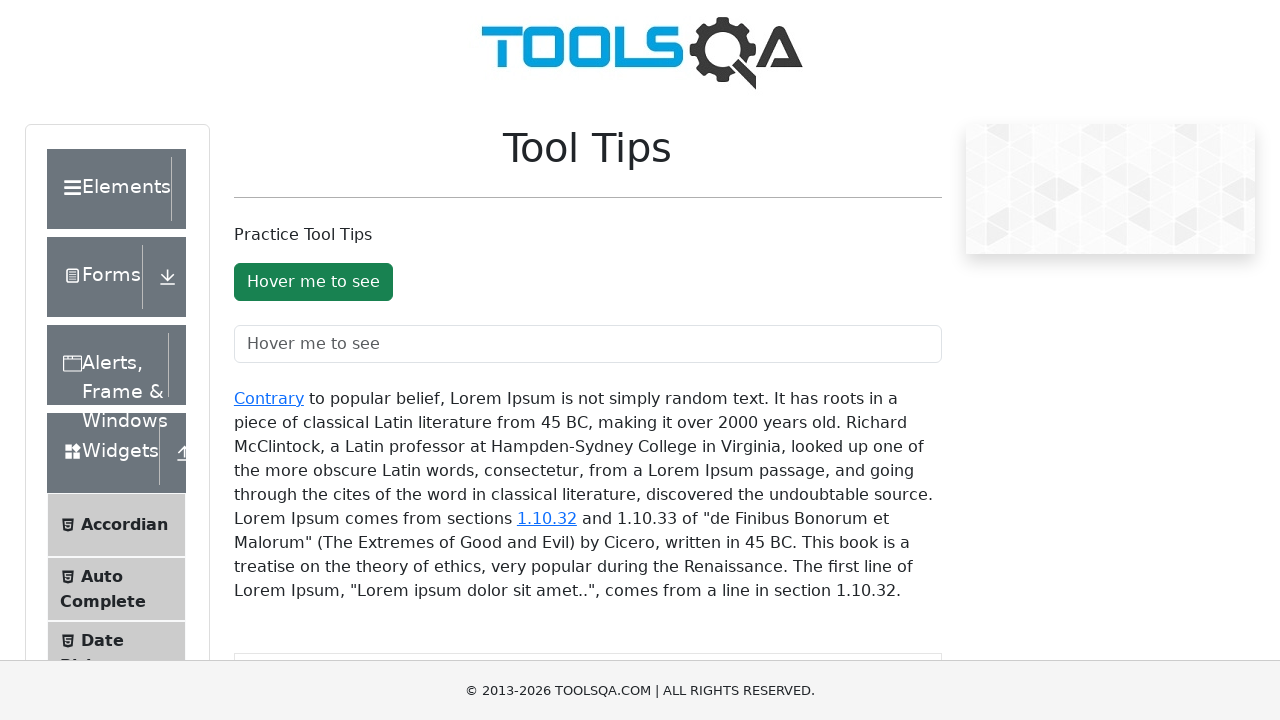

Waited for tooltip to render
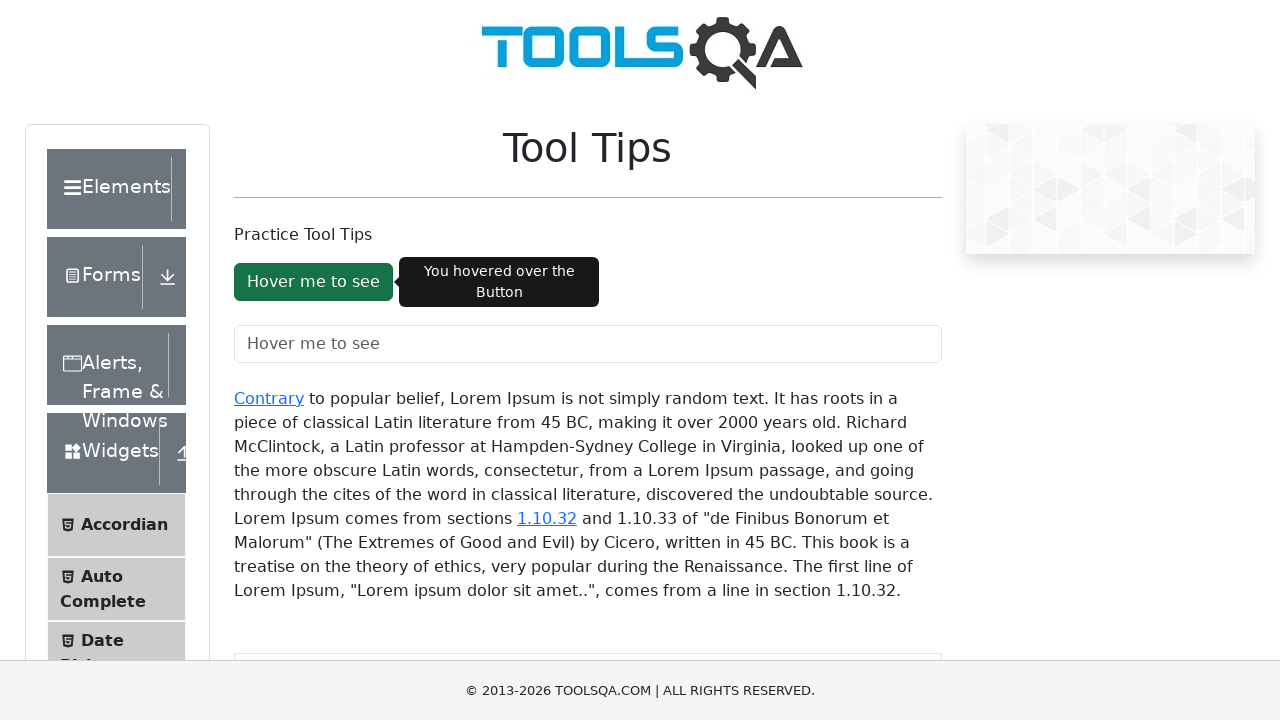

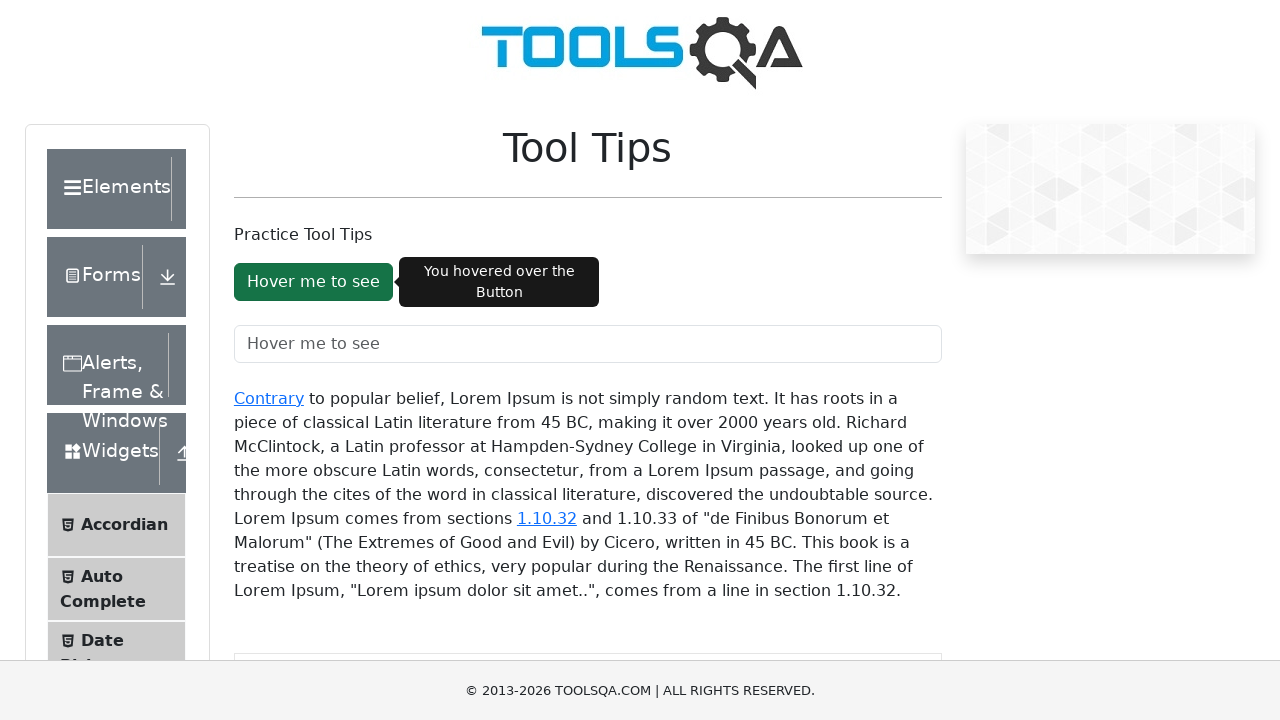